Tests keypress form by entering a name and submitting the form

Starting URL: https://formy-project.herokuapp.com/keypress

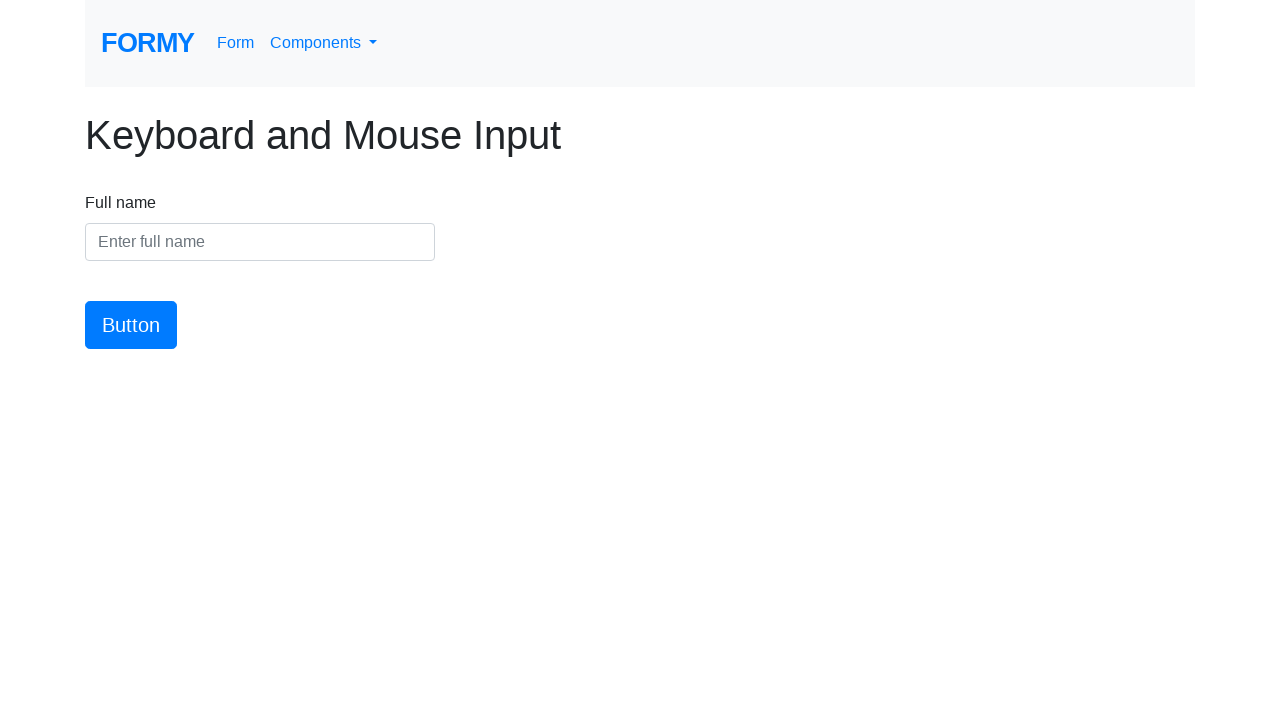

Clicked on name field at (260, 242) on #name
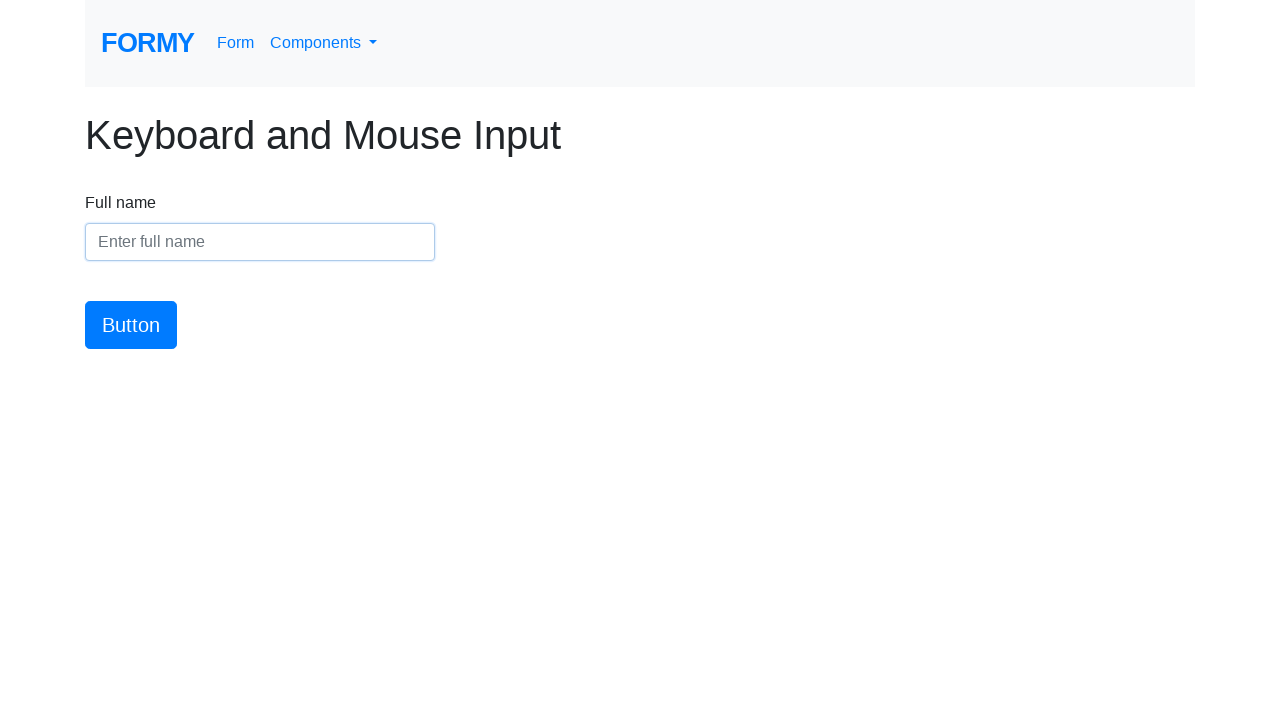

Filled name field with 'Eva Peron' on #name
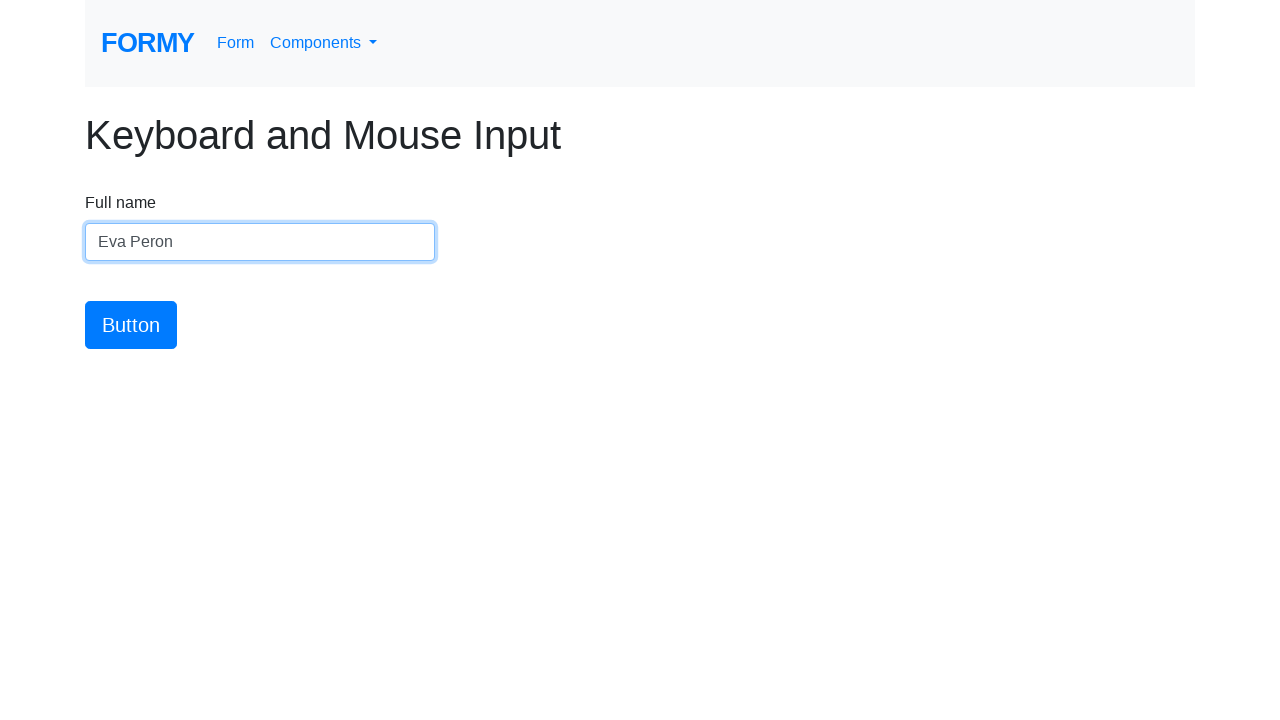

Clicked submit button to submit the keypress form at (131, 325) on #button
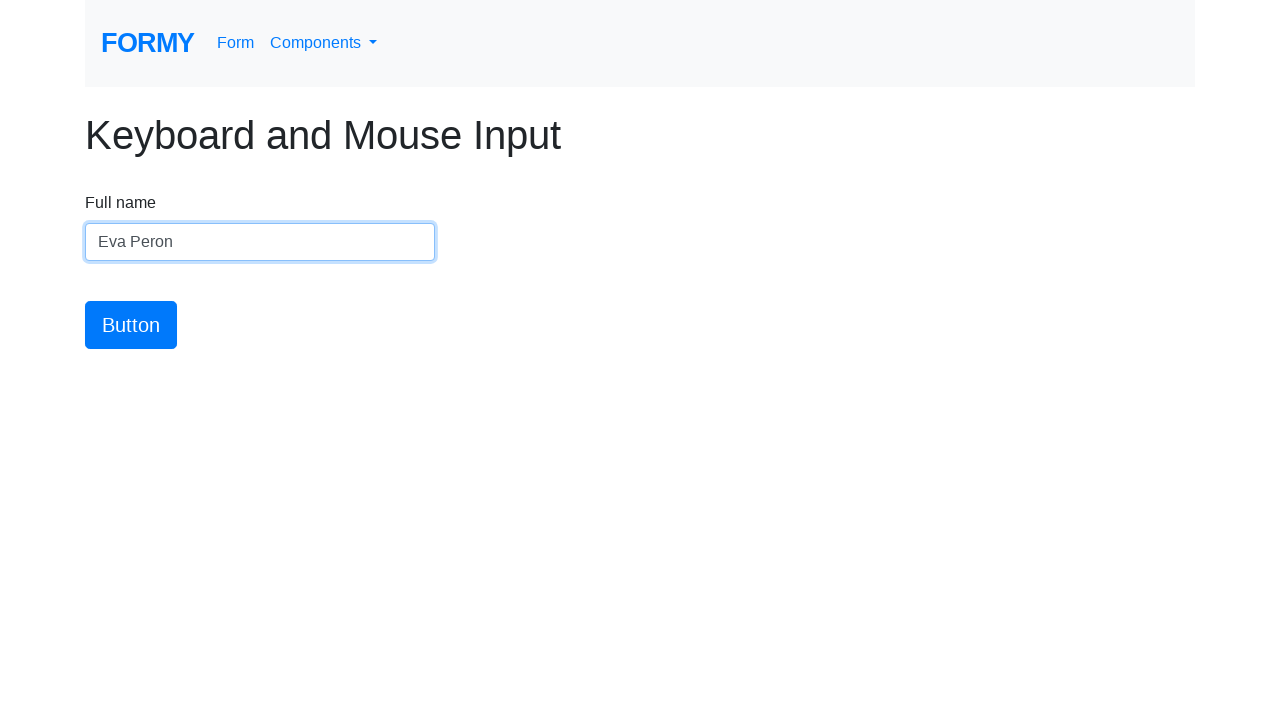

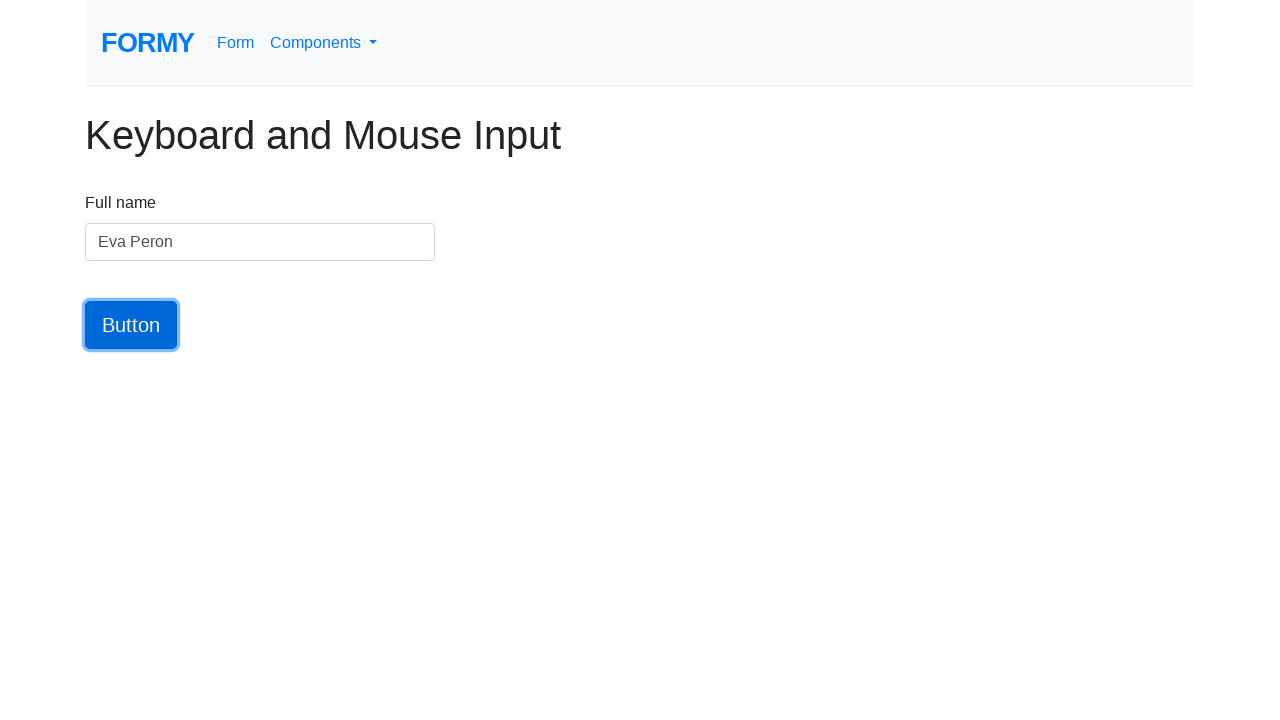